Locates all elements with a specific class name, counts them, and retrieves text from each element including the third one.

Starting URL: https://kristinek.github.io/site/examples/locators

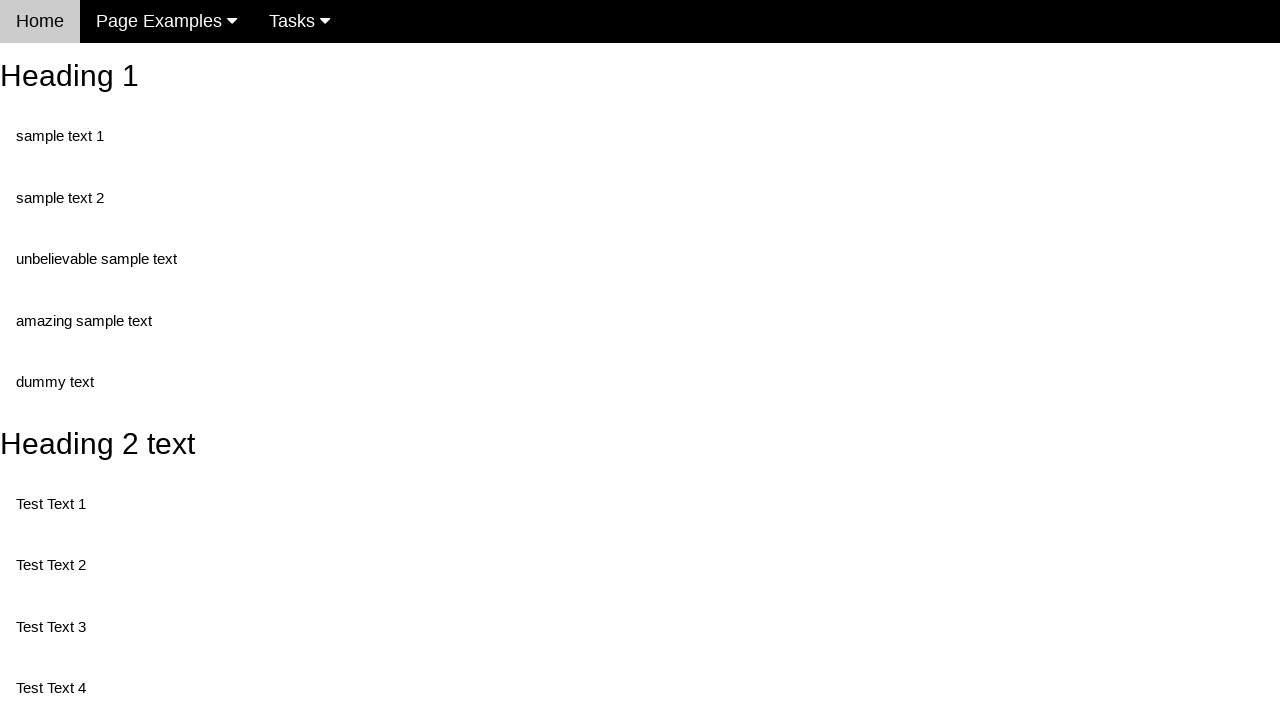

Navigated to locators example page
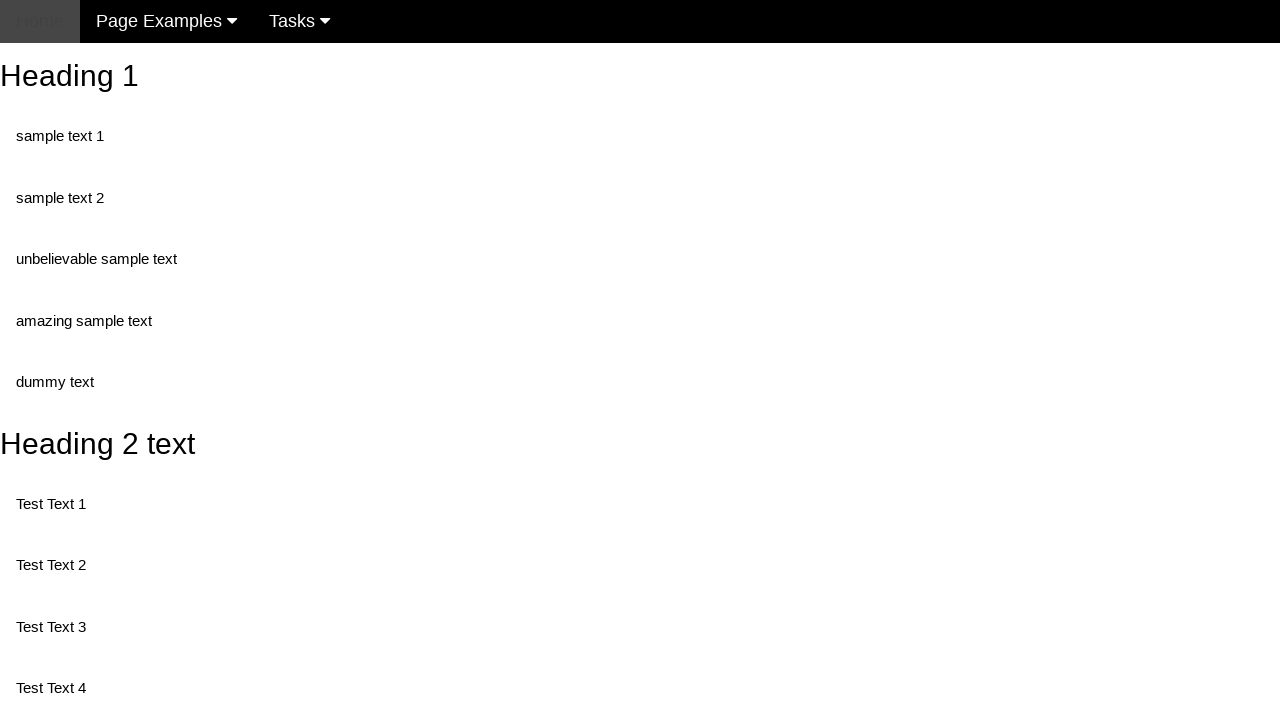

Located all elements with class 'test'
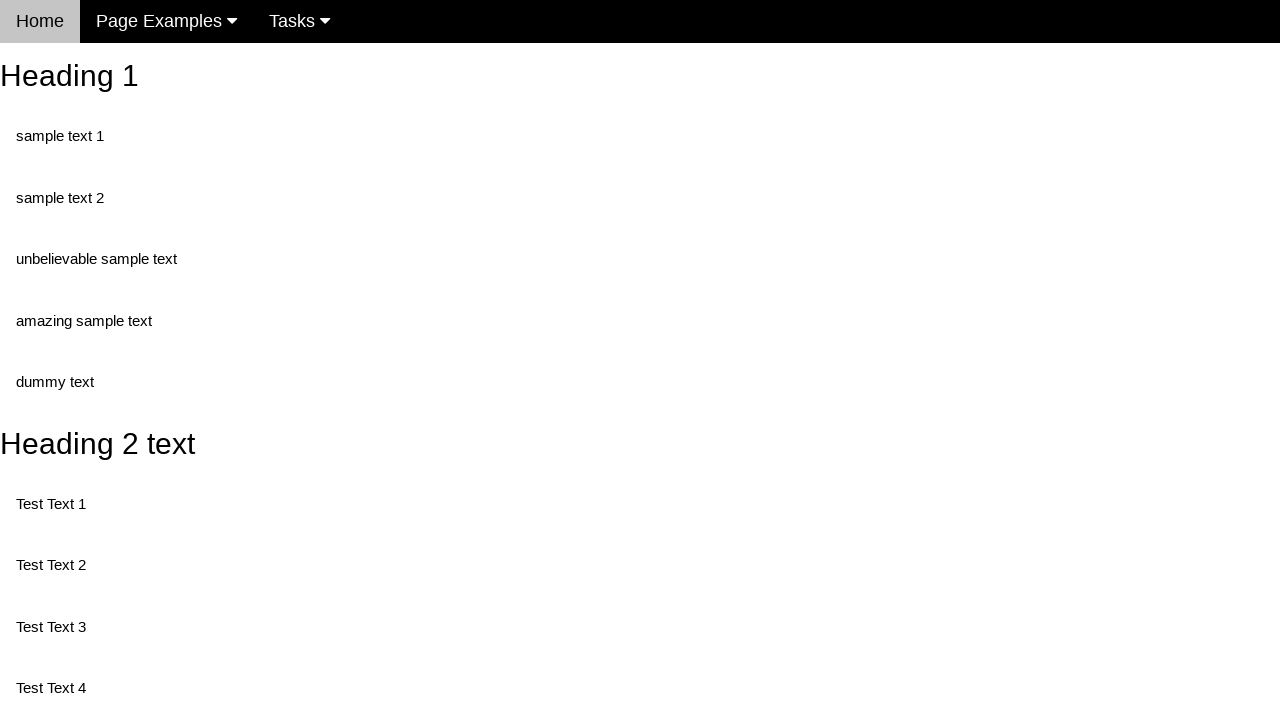

Counted 5 elements with class 'test'
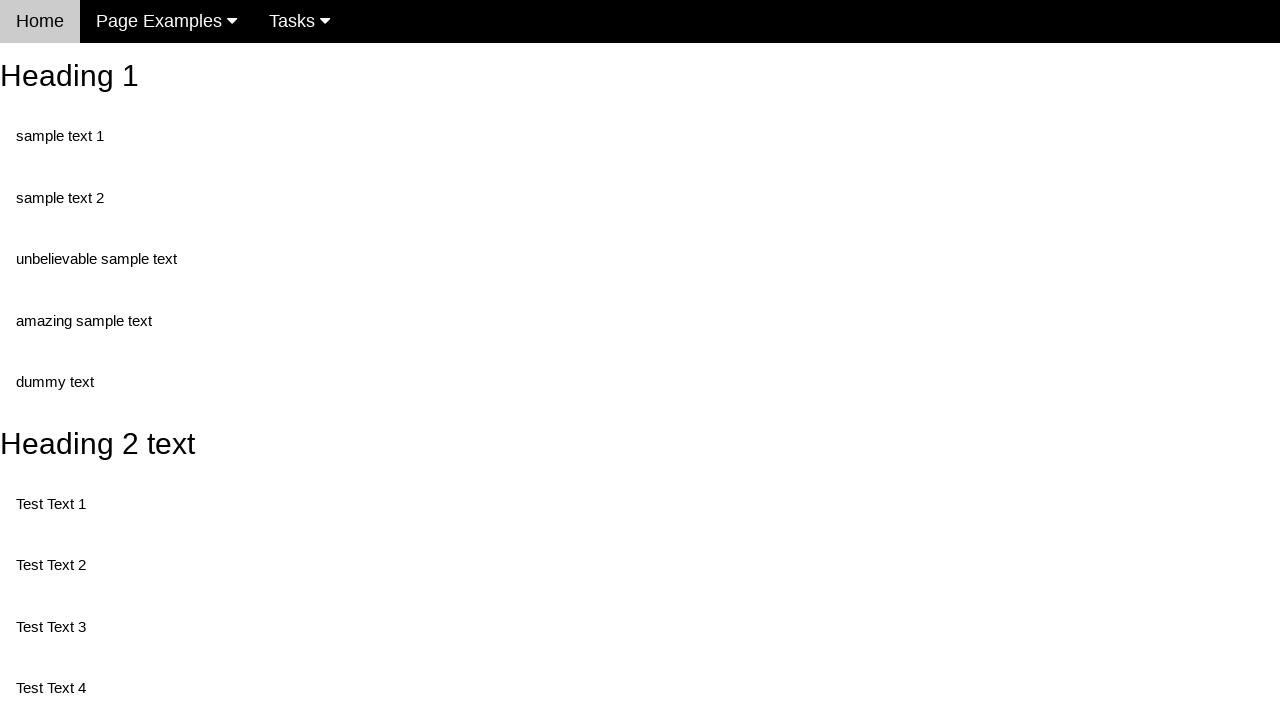

Retrieved text content from element 1: 'Test Text 1'
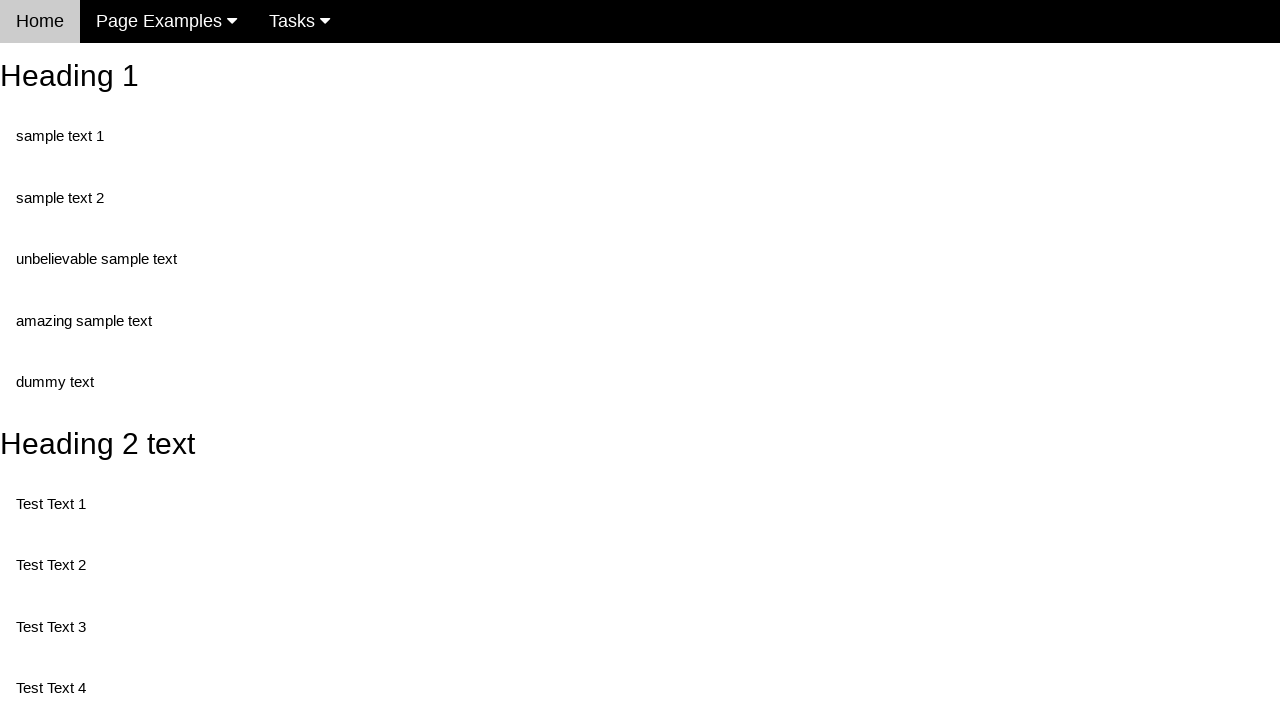

Retrieved text content from element 2: 'Test Text 3'
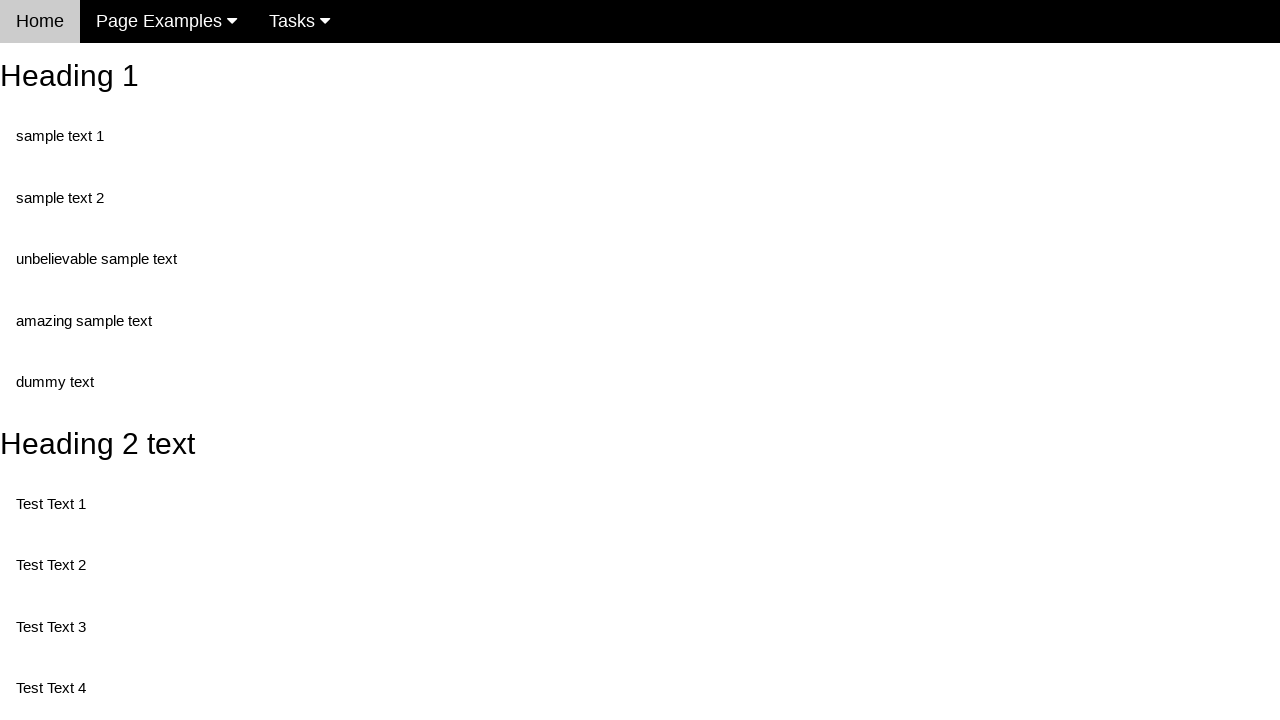

Retrieved text content from element 3: 'Test Text 4'
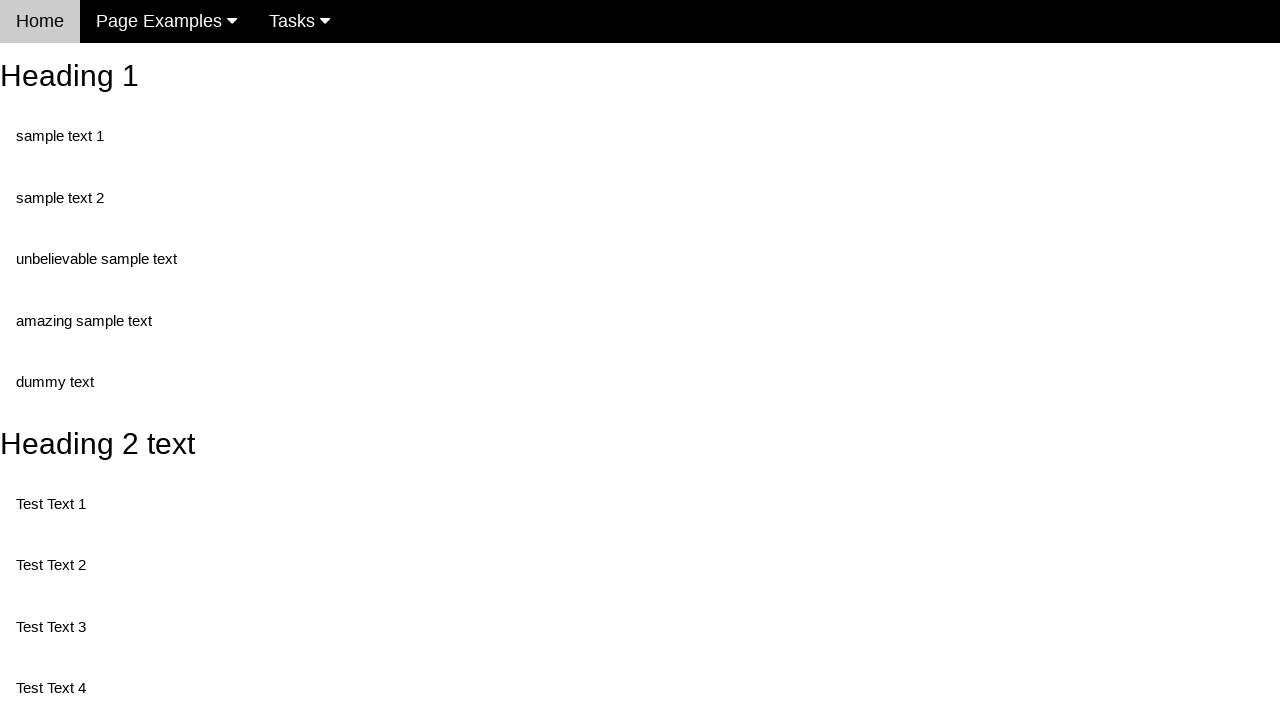

Retrieved text content from element 4: 'Test Text 5'
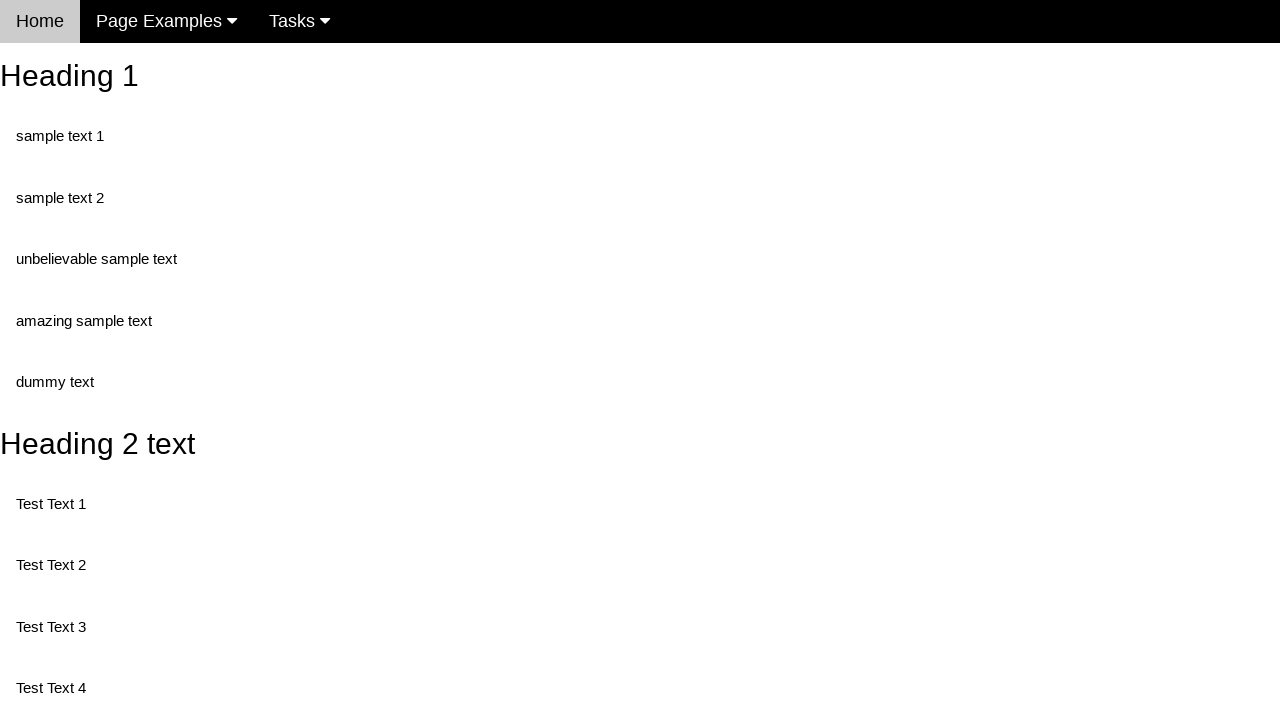

Retrieved text content from element 5: 'Test Text 6'
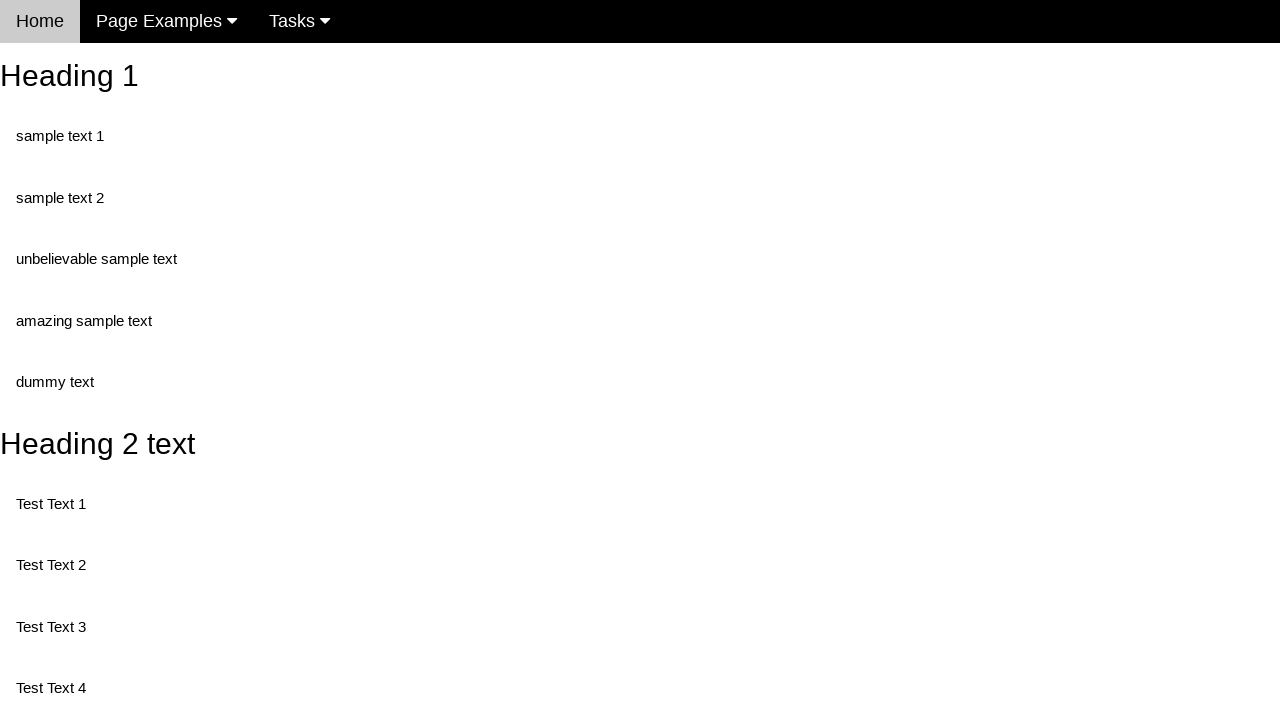

Retrieved text from third element: 'Test Text 4'
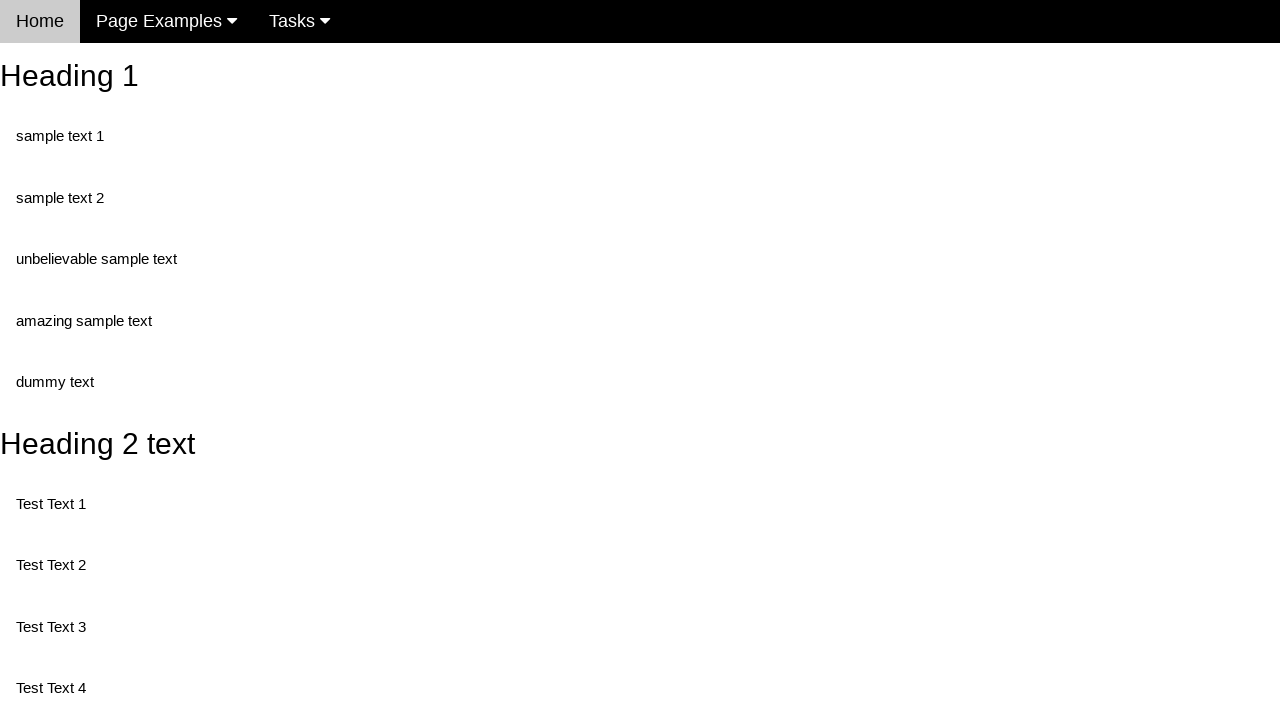

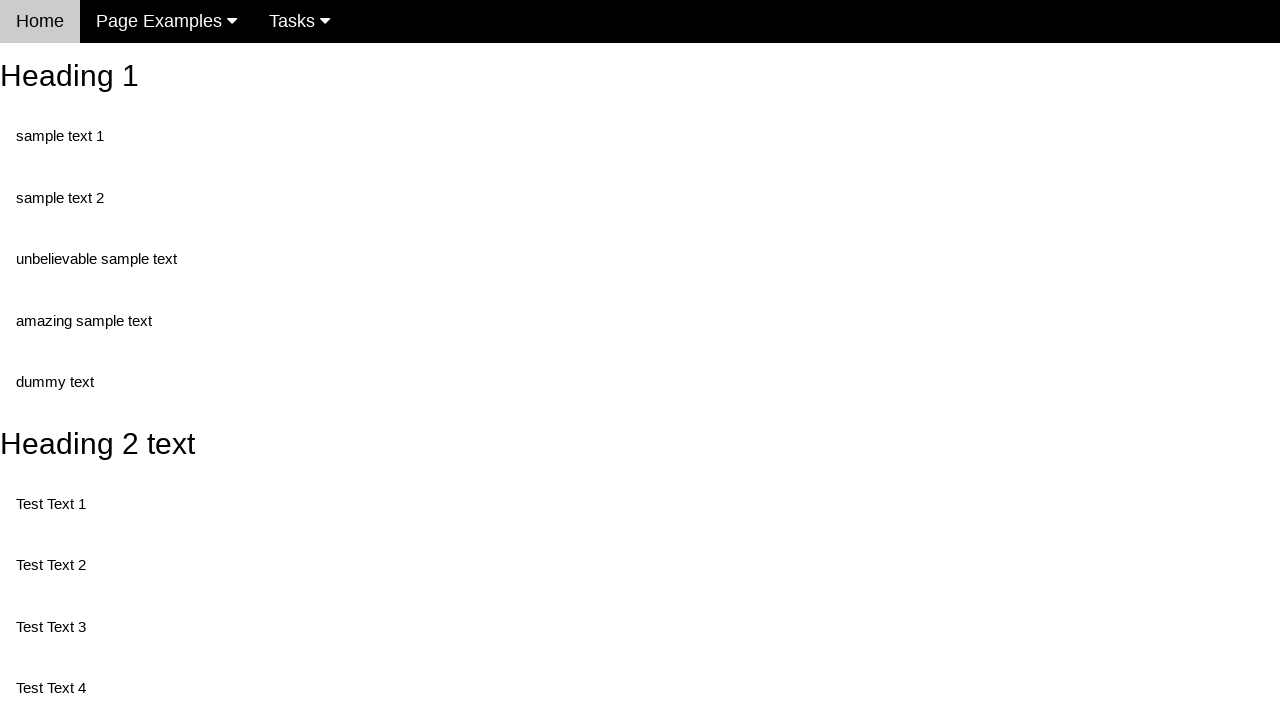